Tests pizza ordering functionality by selecting pizza size, flavor, sauce, toppings, entering quantity, and adding to cart

Starting URL: https://play1.automationcamp.ir/order_submit.html

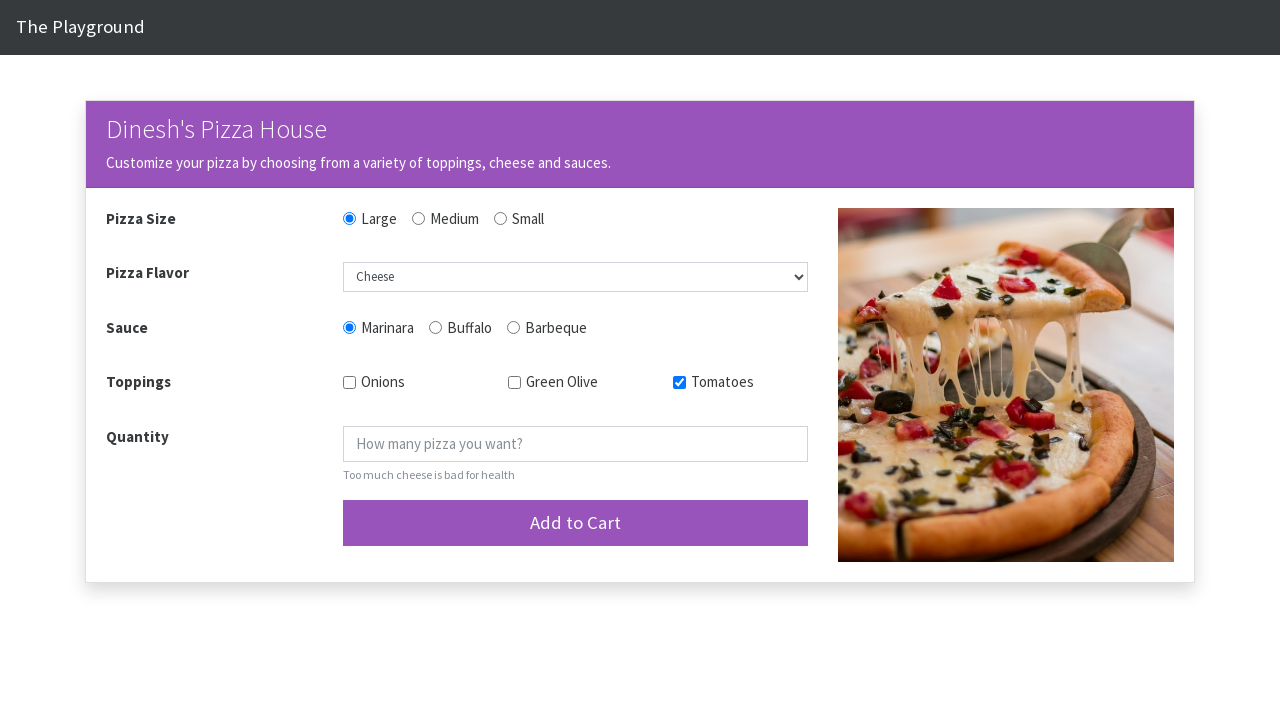

Selected medium pizza size at (419, 219) on #rad_medium
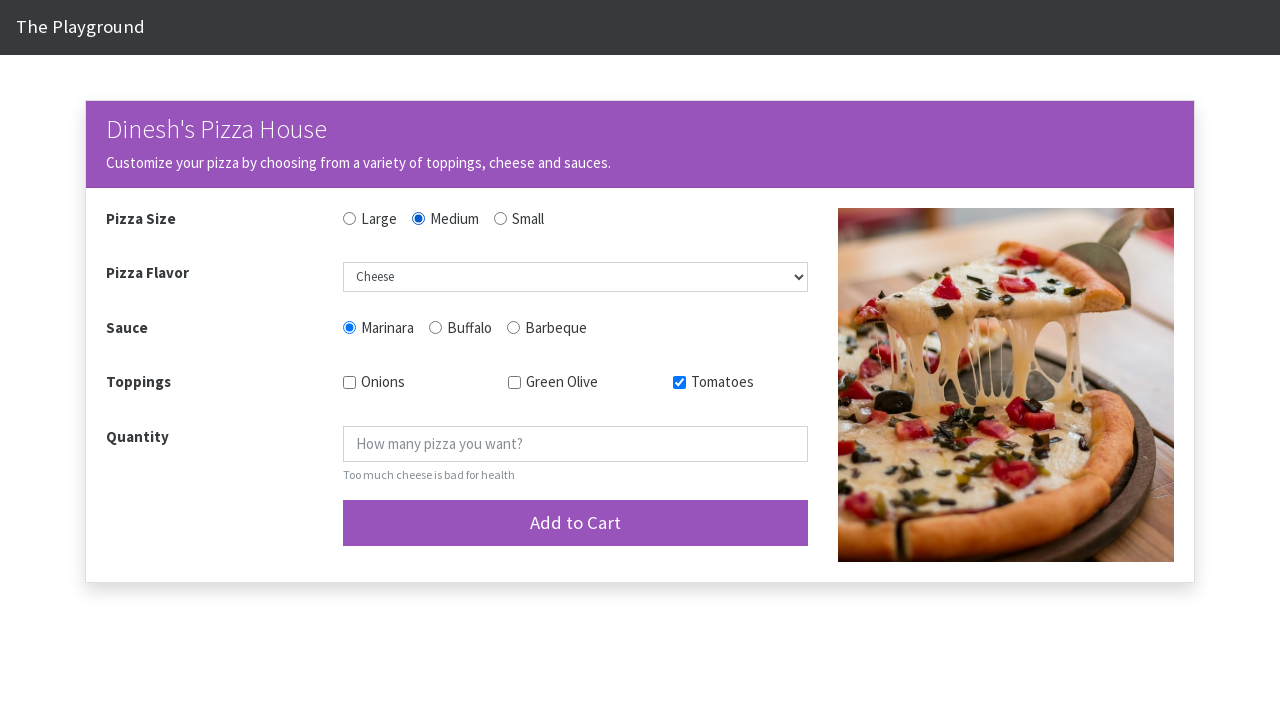

Selected Supreme flavor from dropdown on #select_flavor
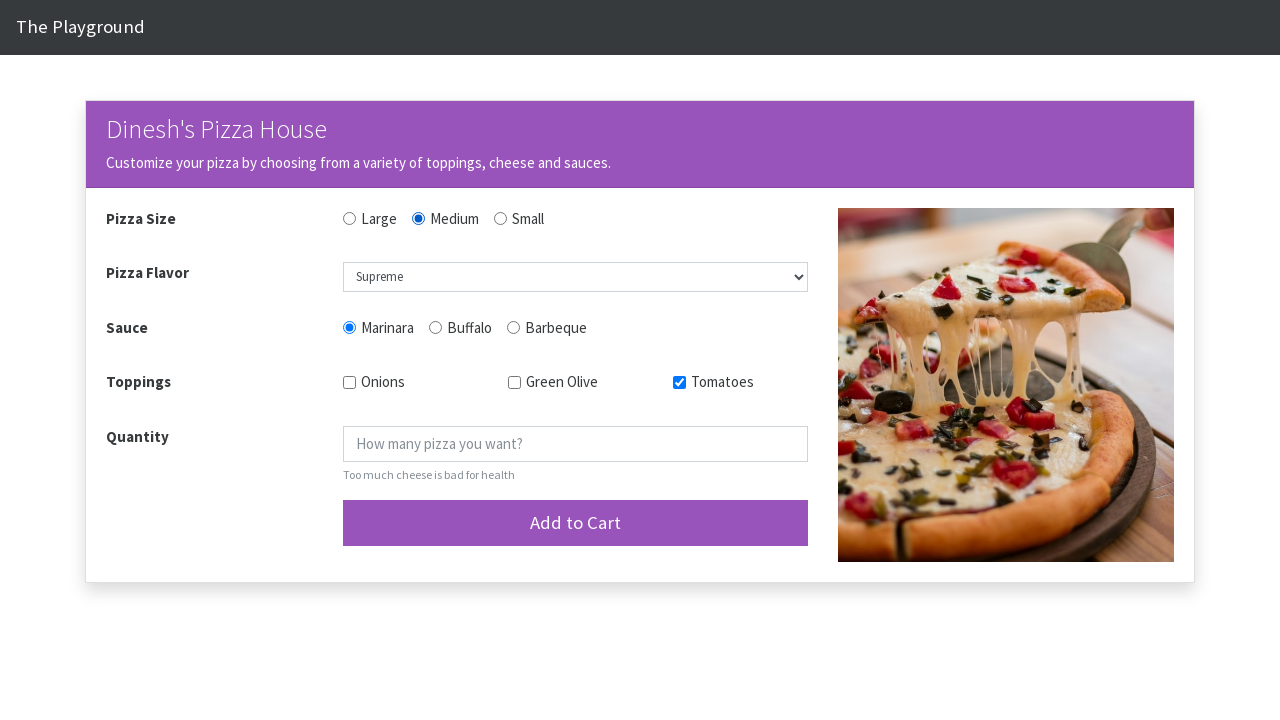

Selected barbeque sauce at (514, 328) on #rad_barbeque
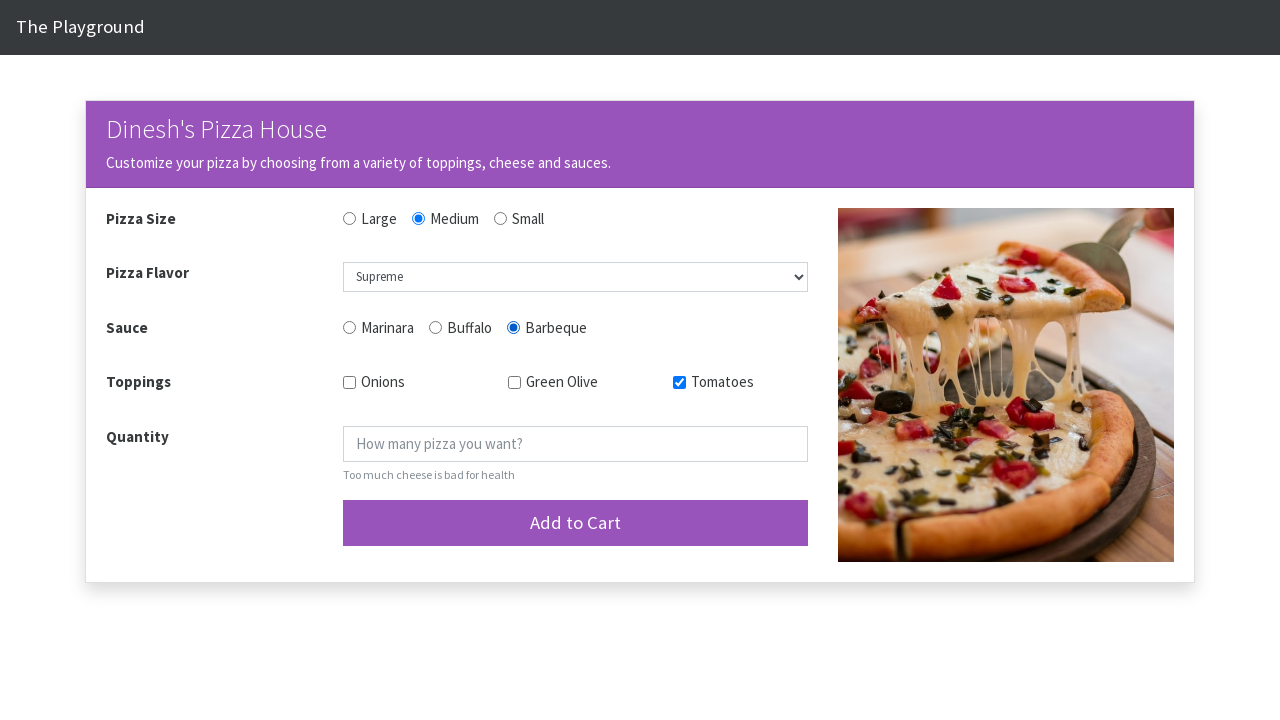

Selected onions topping at (350, 382) on #onions
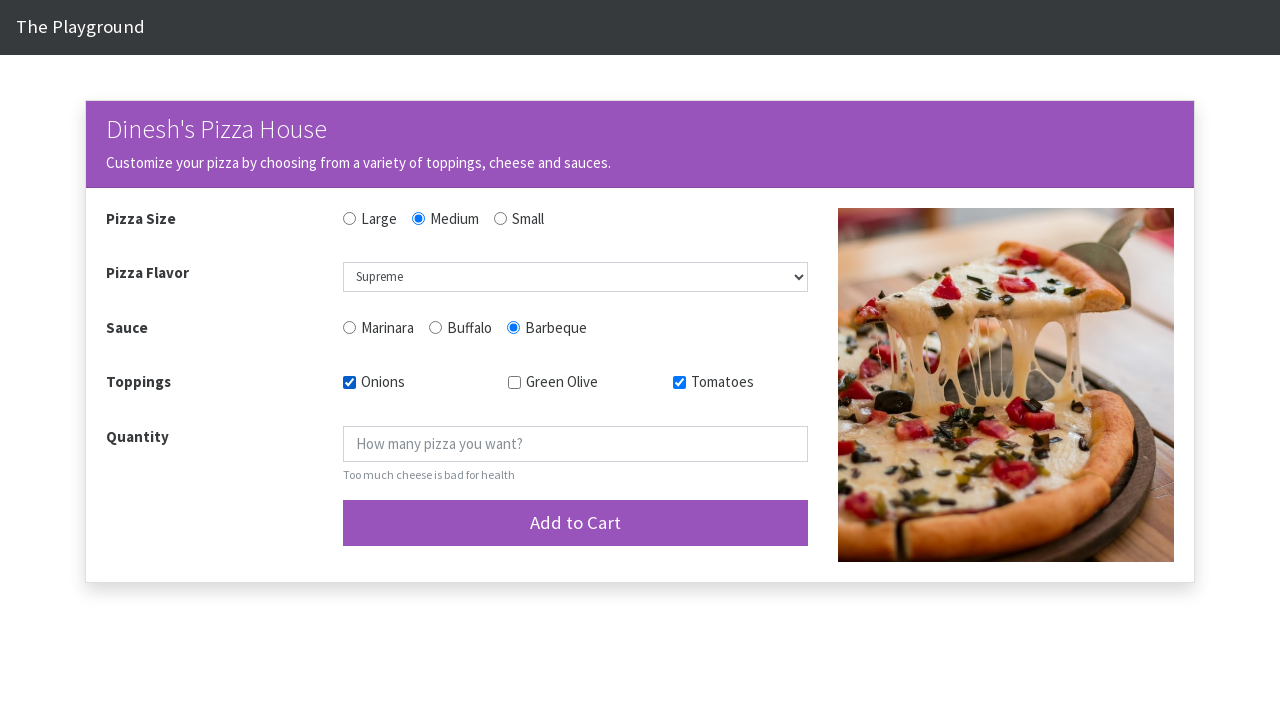

Entered quantity of 3 on #quantity
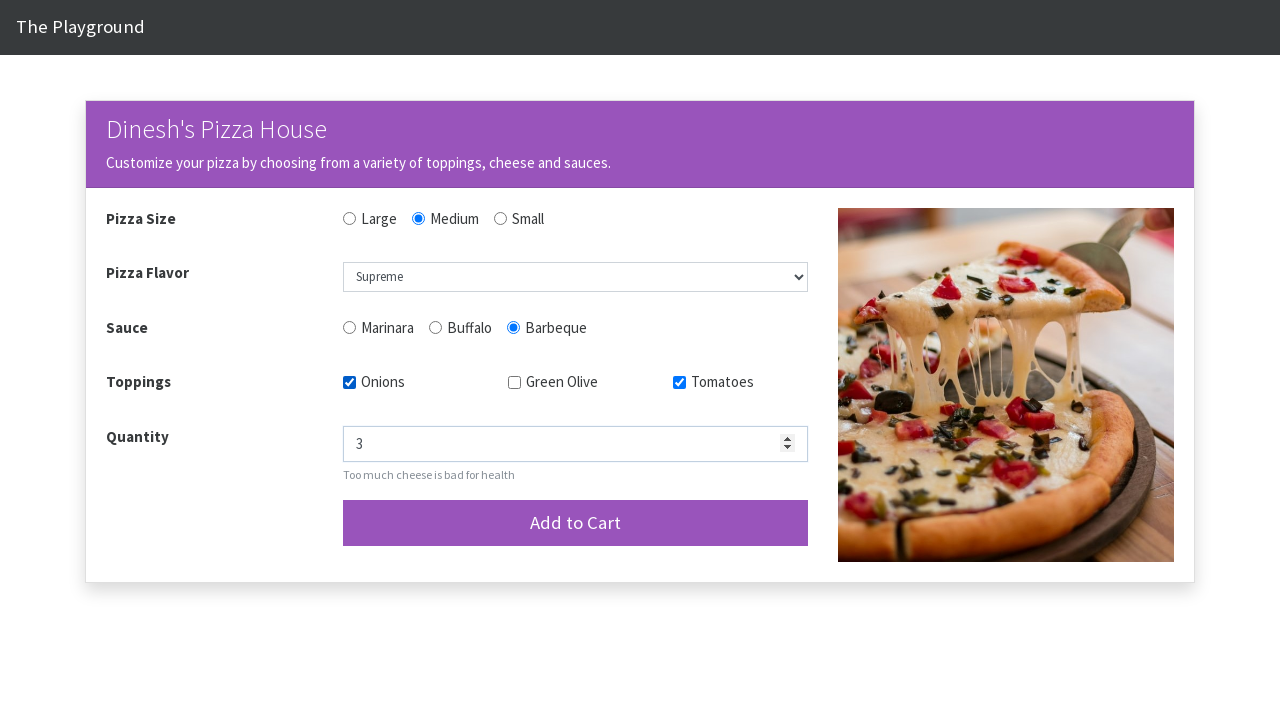

Clicked Add to Cart button at (576, 523) on internal:role=button[name="Add to Cart"i]
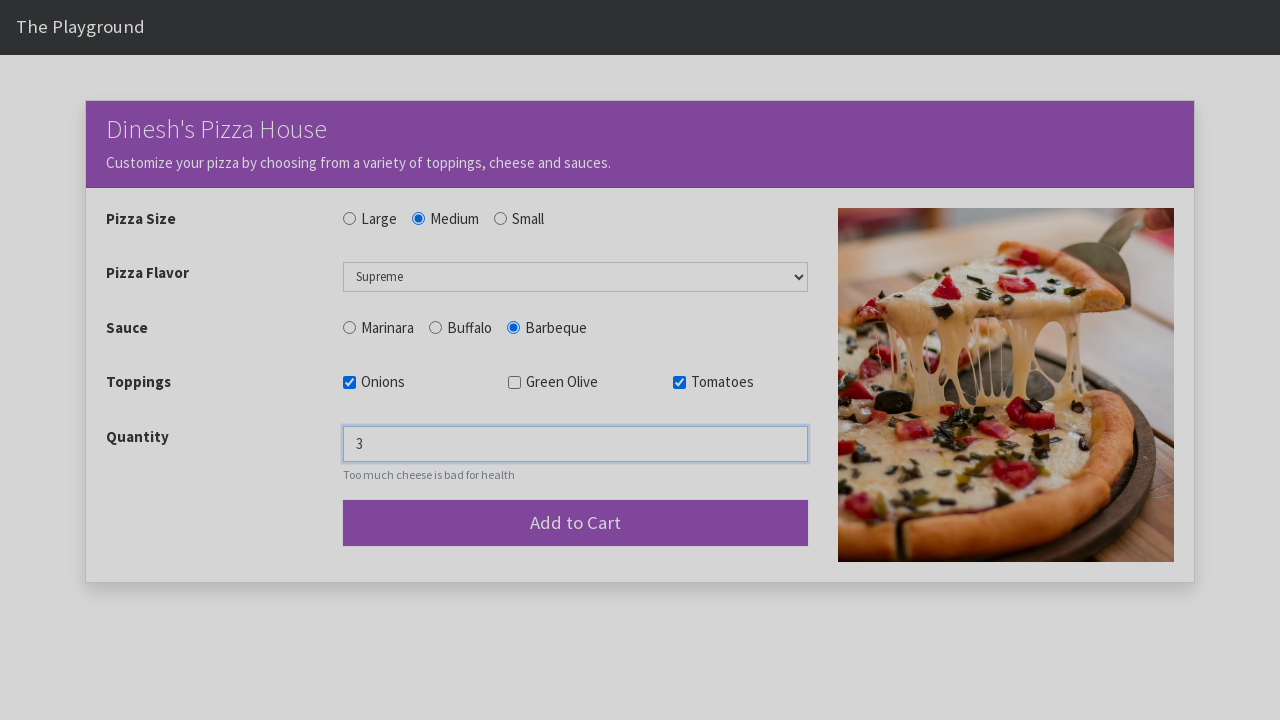

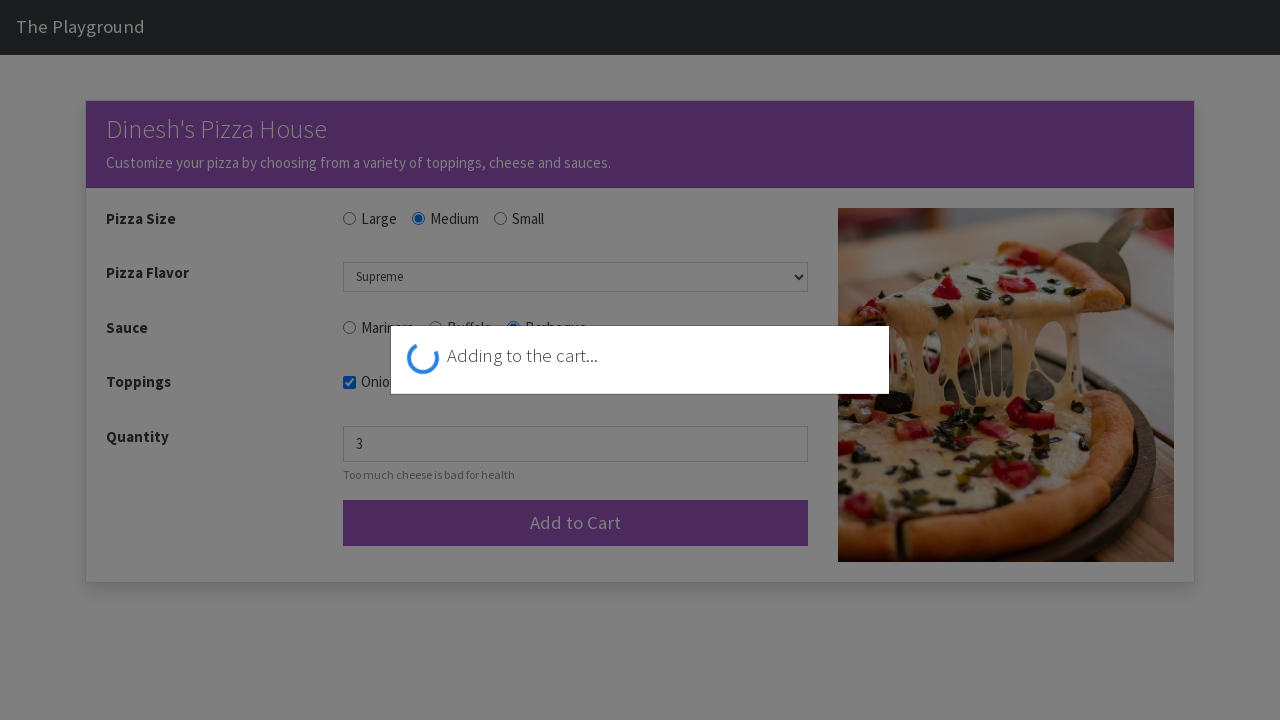